Tests JavaScript confirm dialog handling by clicking a button that triggers a JS confirm and dismissing it

Starting URL: https://the-internet.herokuapp.com/javascript_alerts

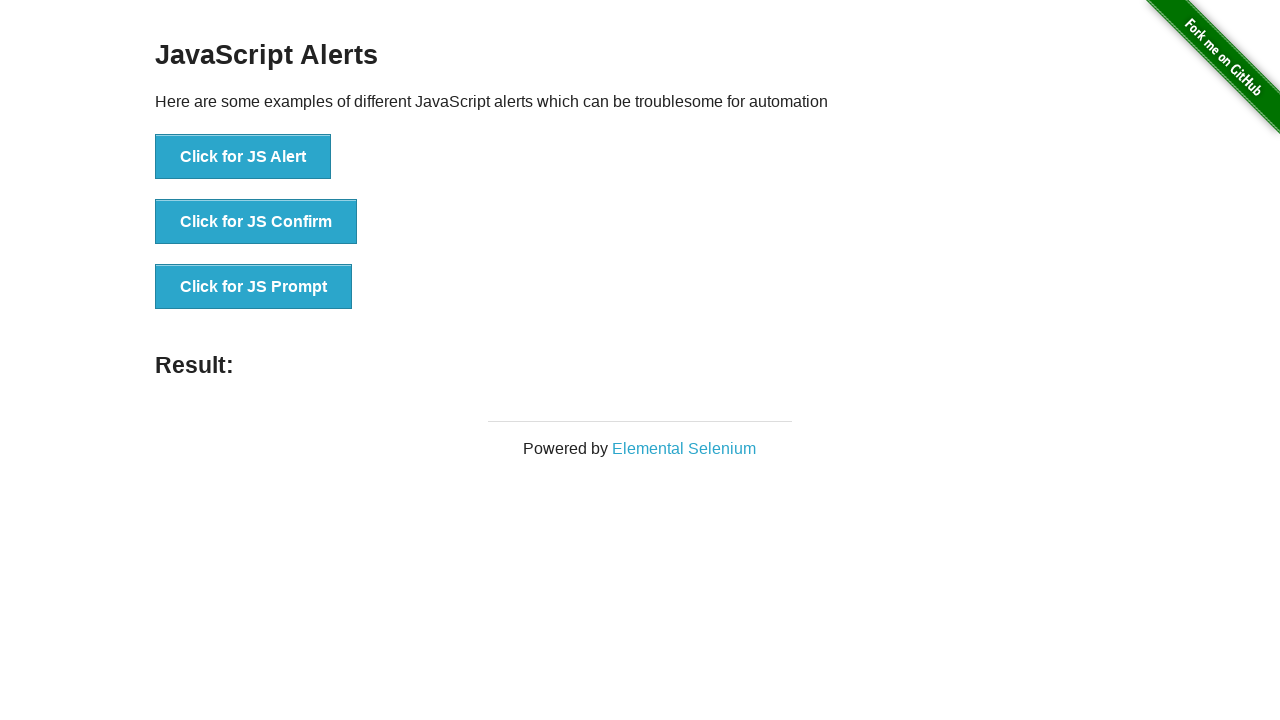

Set up dialog handler to dismiss confirm dialogs
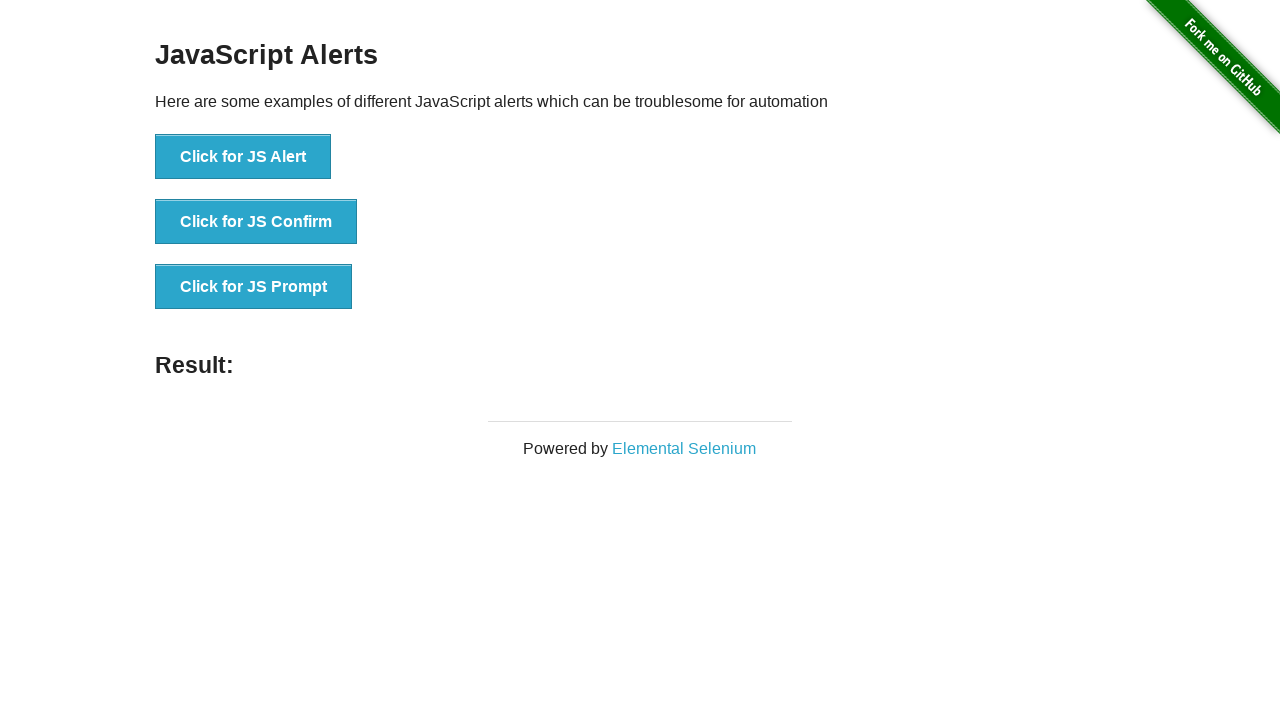

Clicked JS Confirm button at (256, 222) on [onclick="jsConfirm()"]
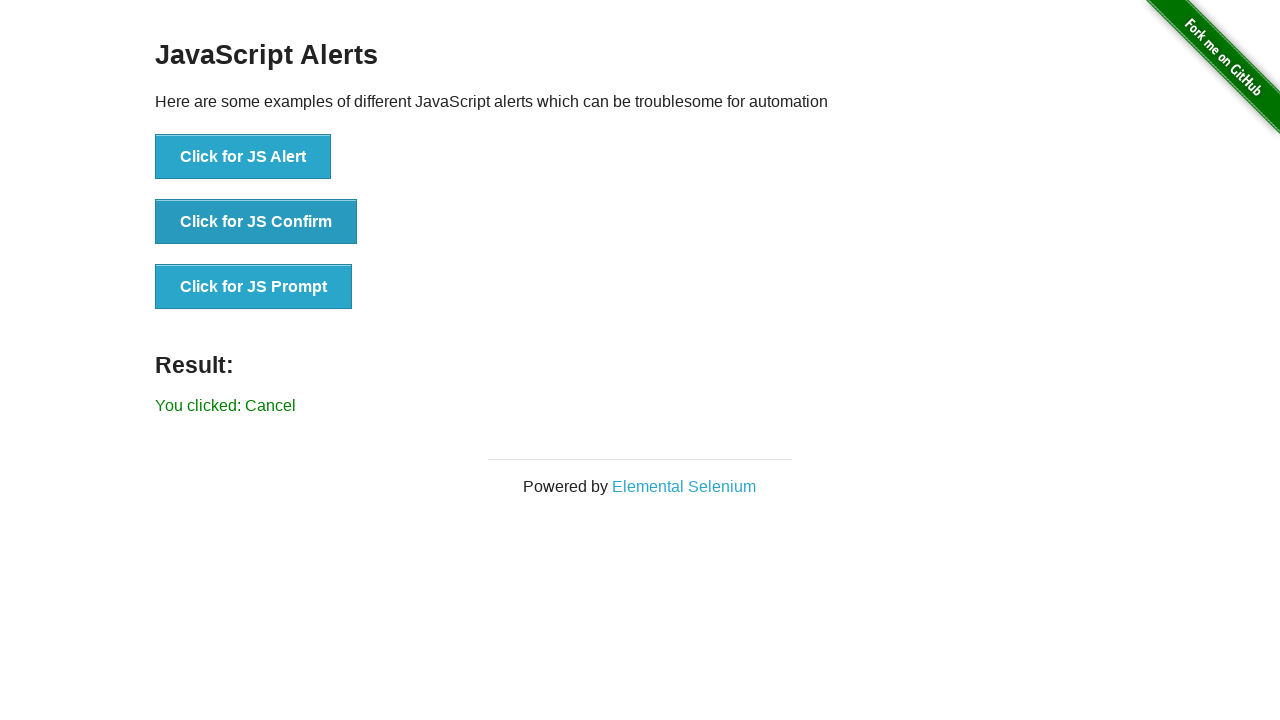

Waited 500ms for dialog to be handled
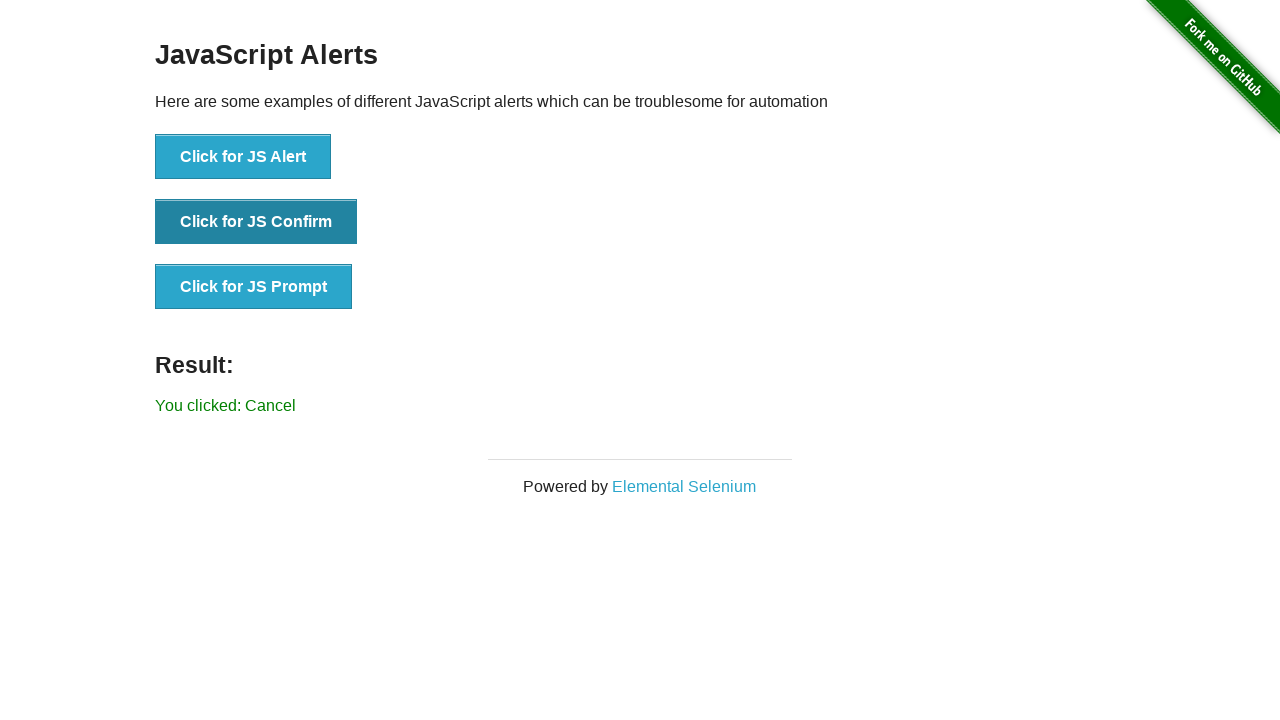

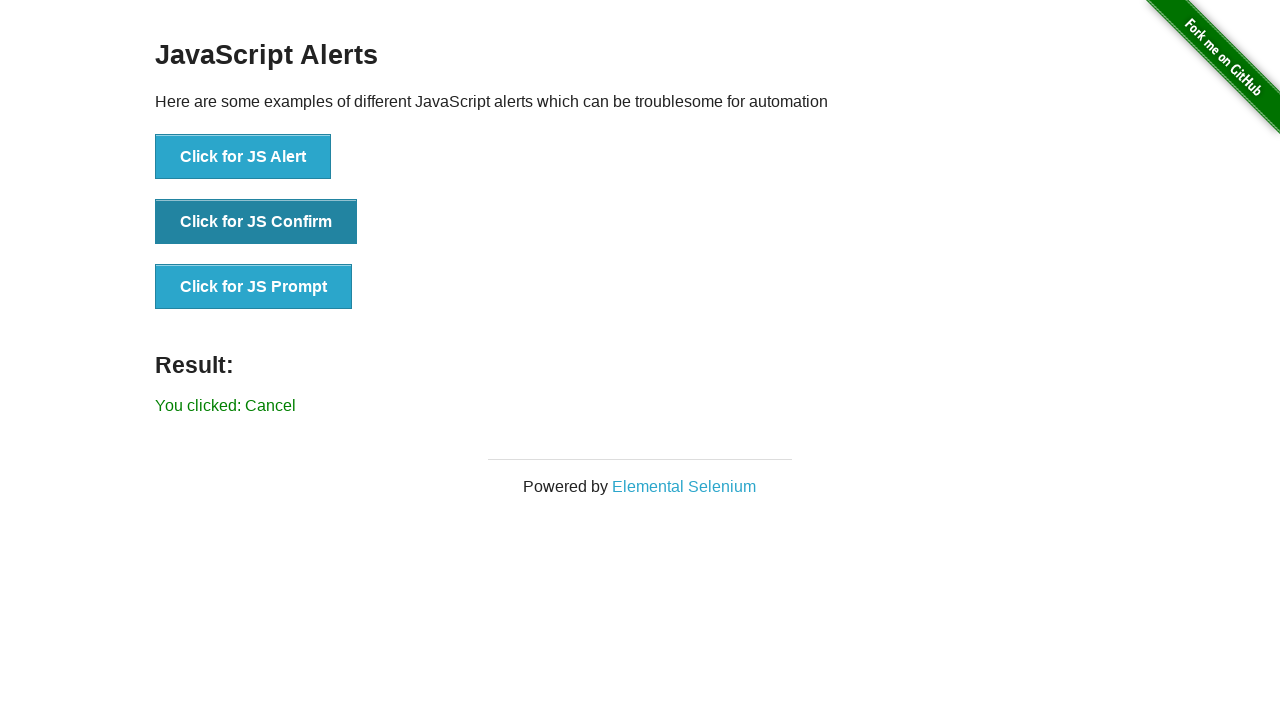